Fills out a web form with personal information including name, job title, education level, and date, then submits the form

Starting URL: https://formy-project.herokuapp.com/form

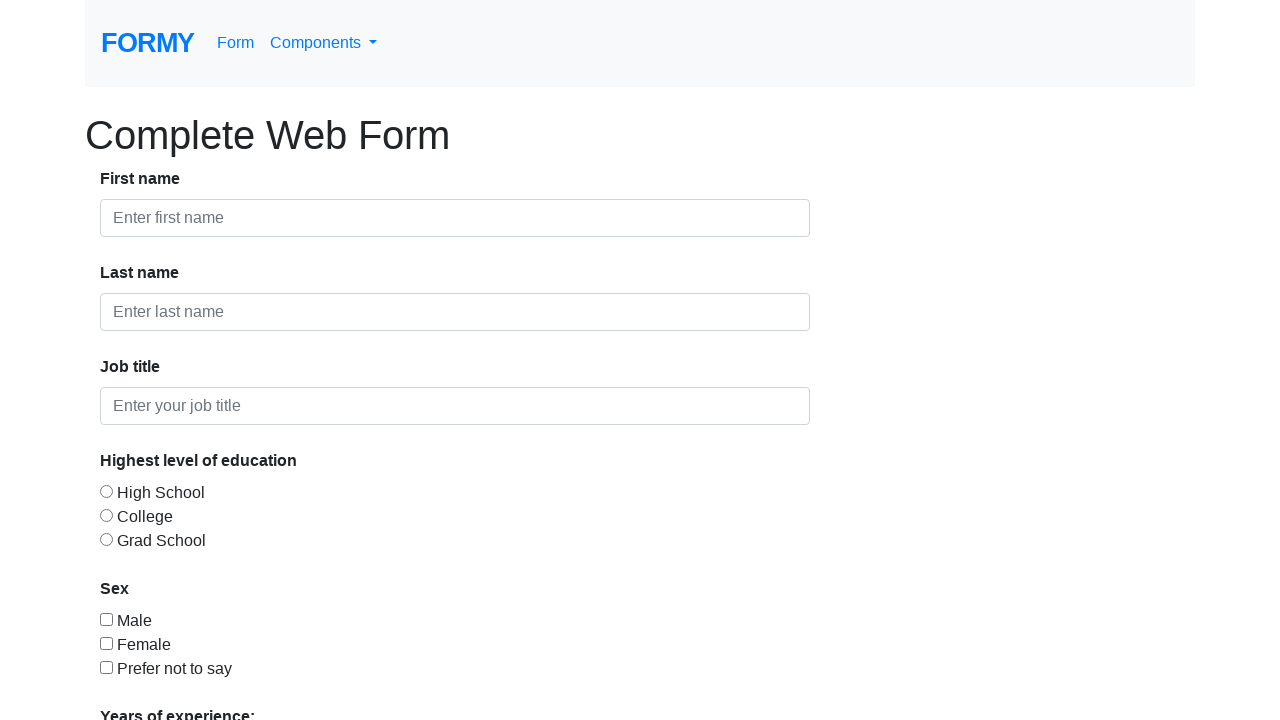

Filled first name field with 'Anne' on #first-name
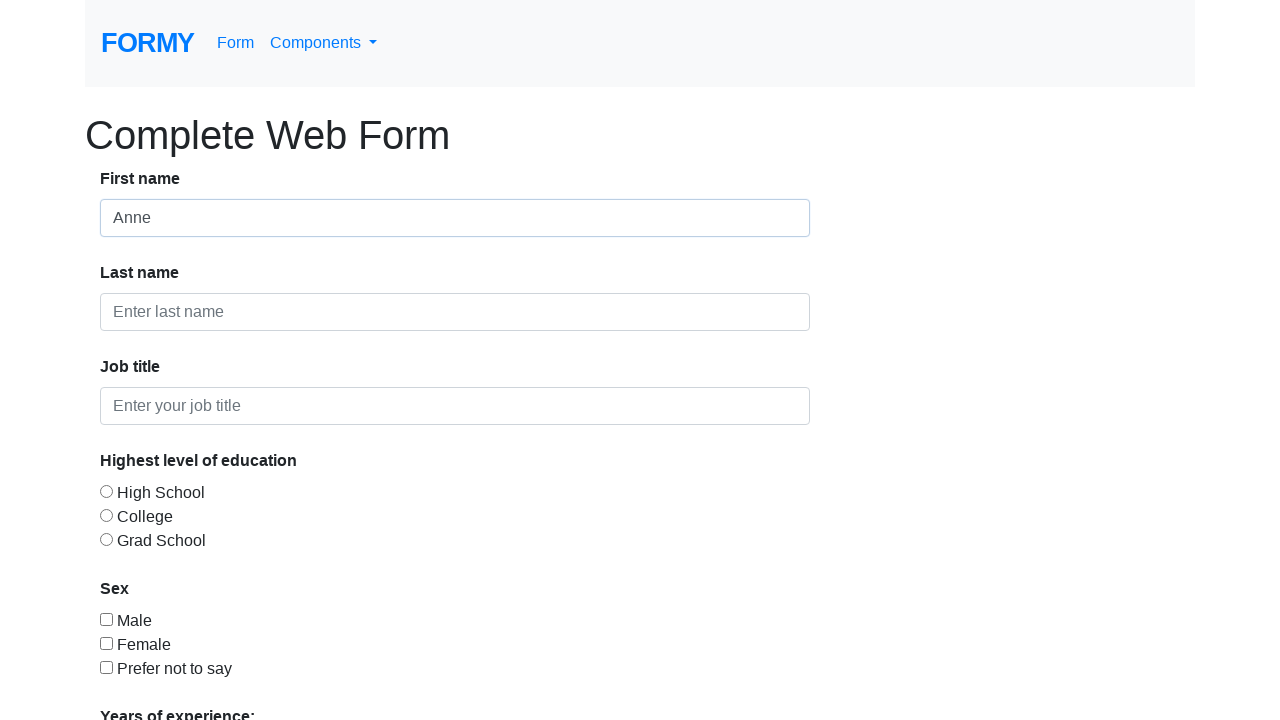

Filled last name field with 'Fadia' on #last-name
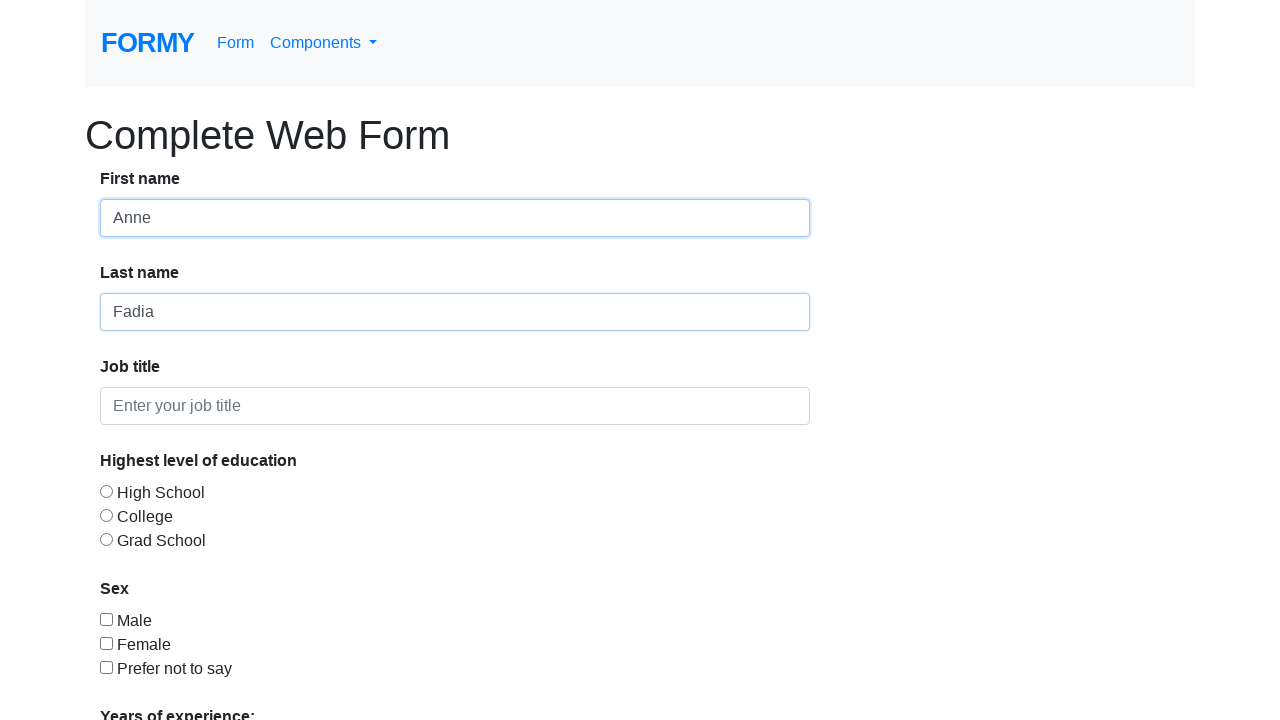

Filled job title field with 'Programmer' on #job-title
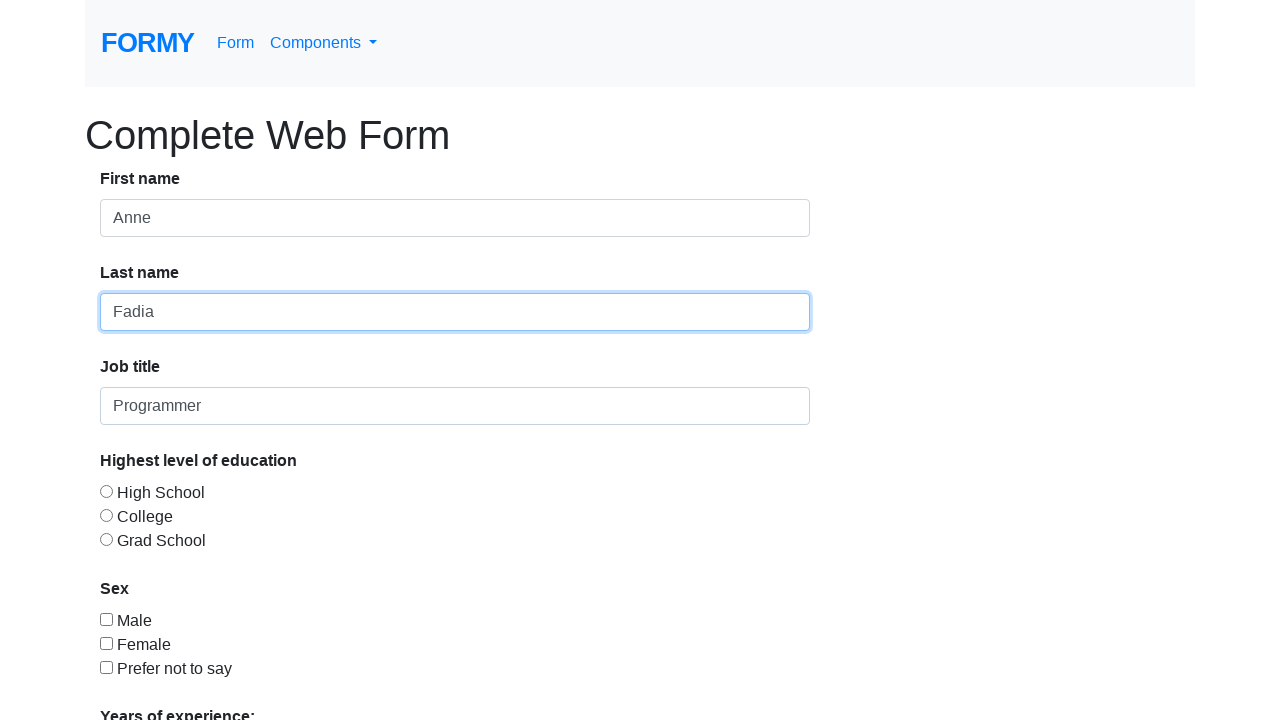

Selected education level radio button at (106, 491) on #radio-button-1
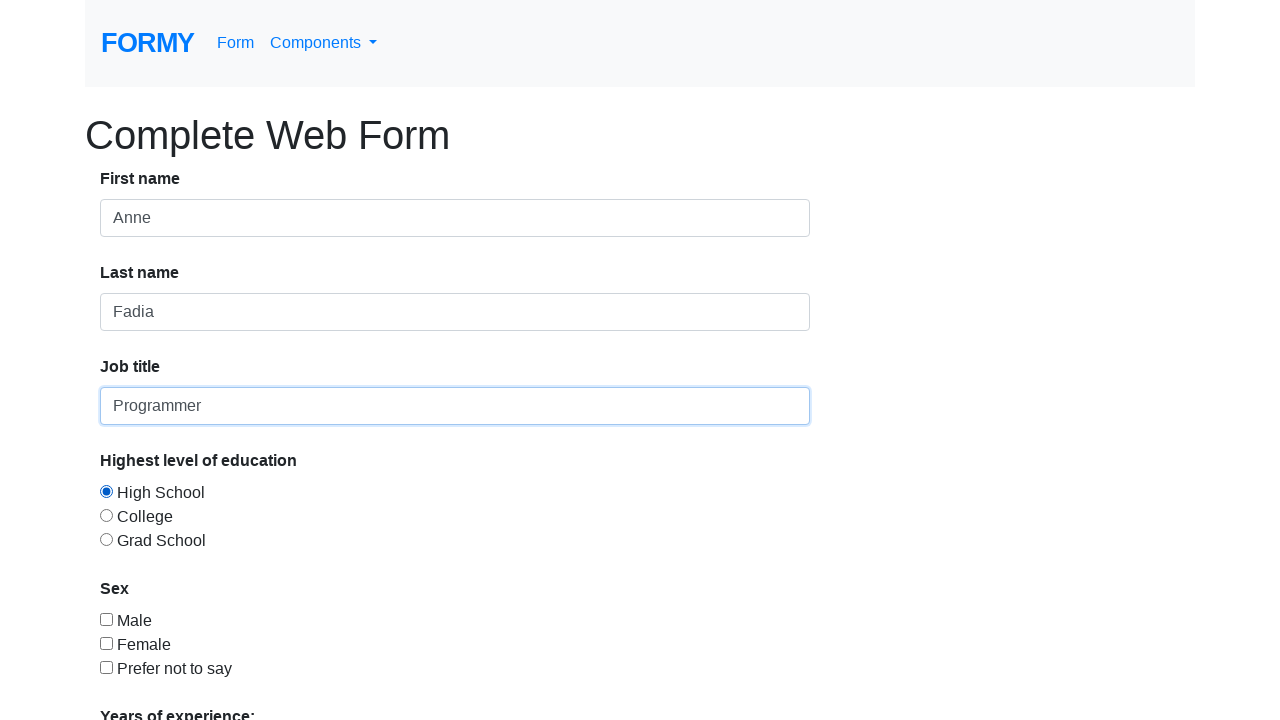

Selected gender checkbox at (106, 619) on #checkbox-1
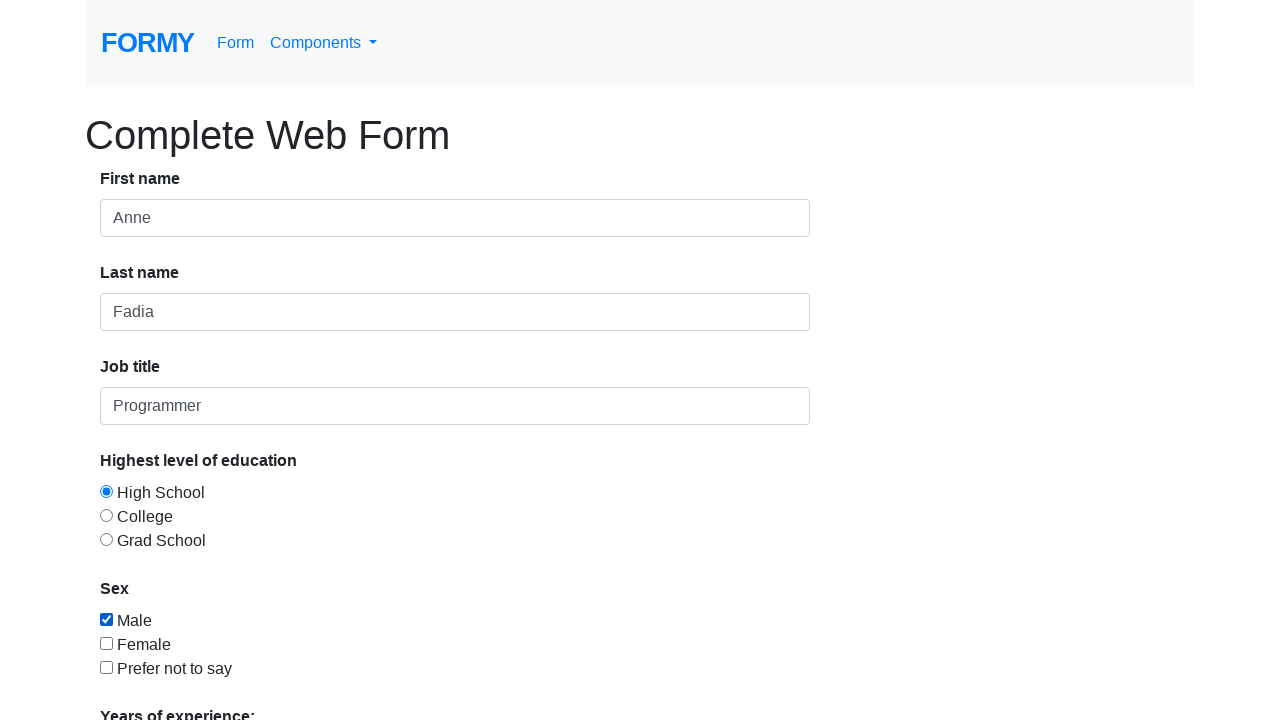

Selected '0-1' years of experience from dropdown on #select-menu
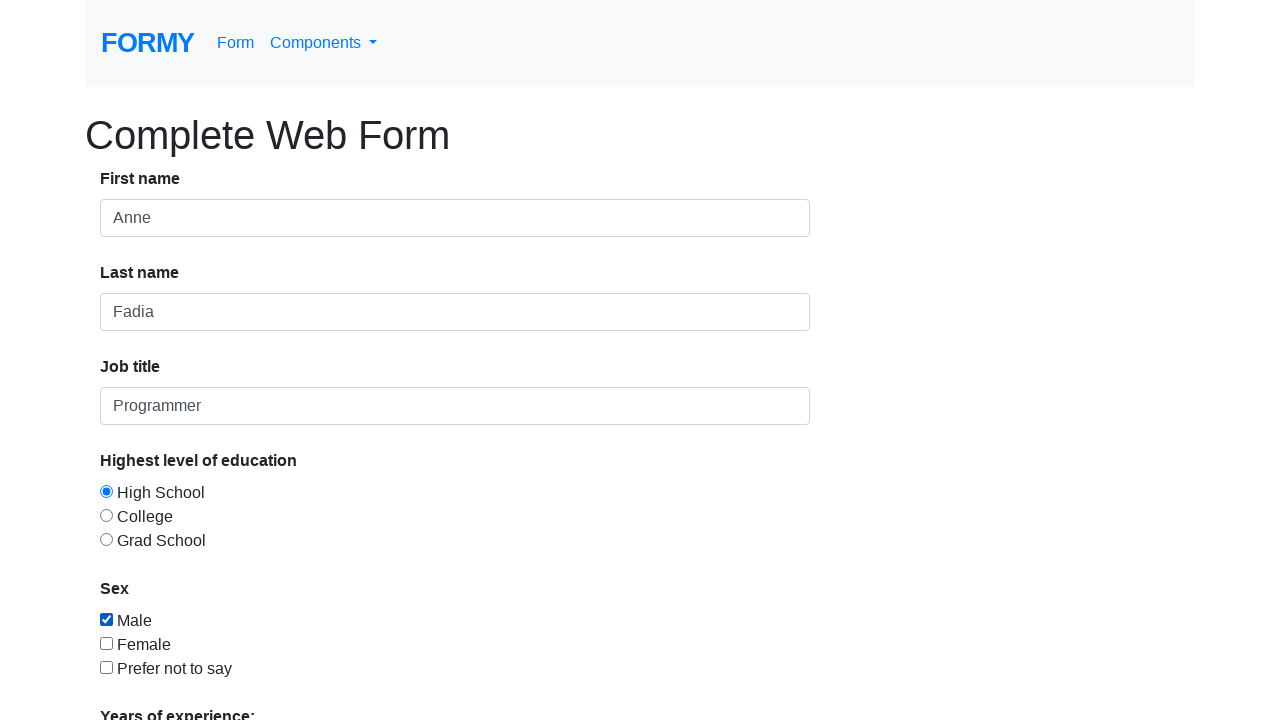

Filled date picker with '09/09/2023' on #datepicker
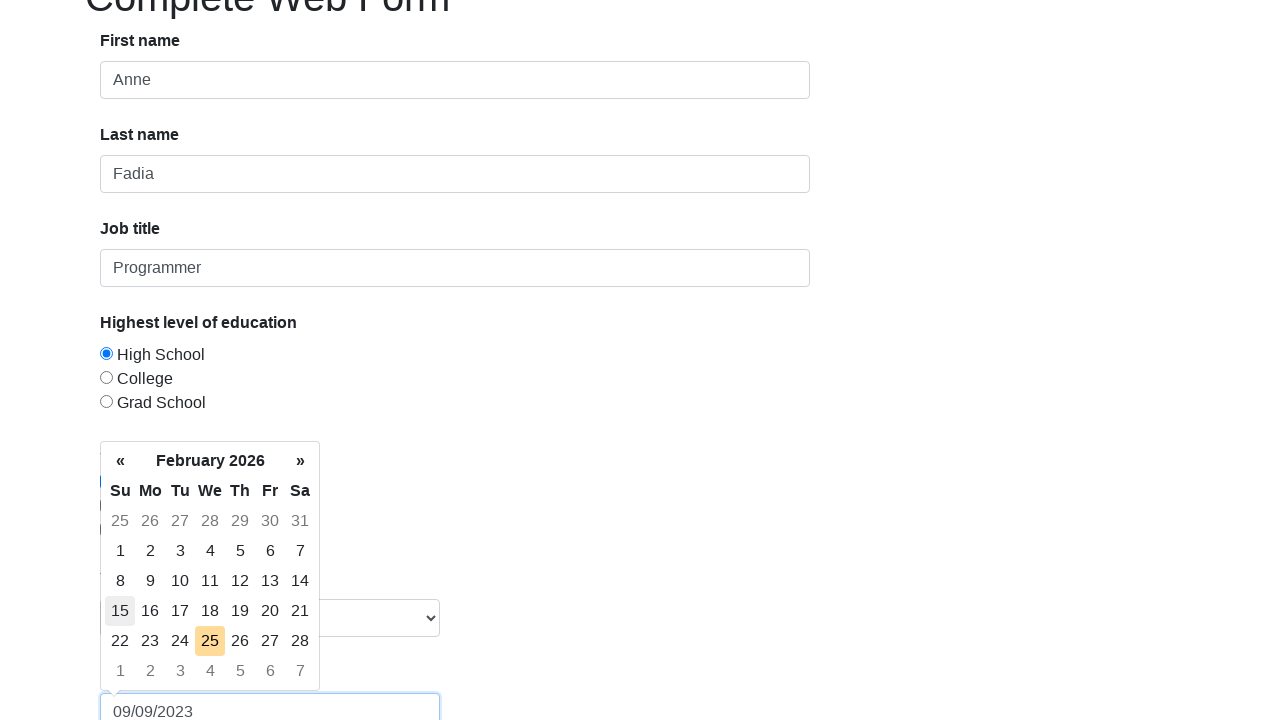

Clicked submit button to submit the form at (148, 680) on xpath=/html/body/div/form/div/div[8]/a
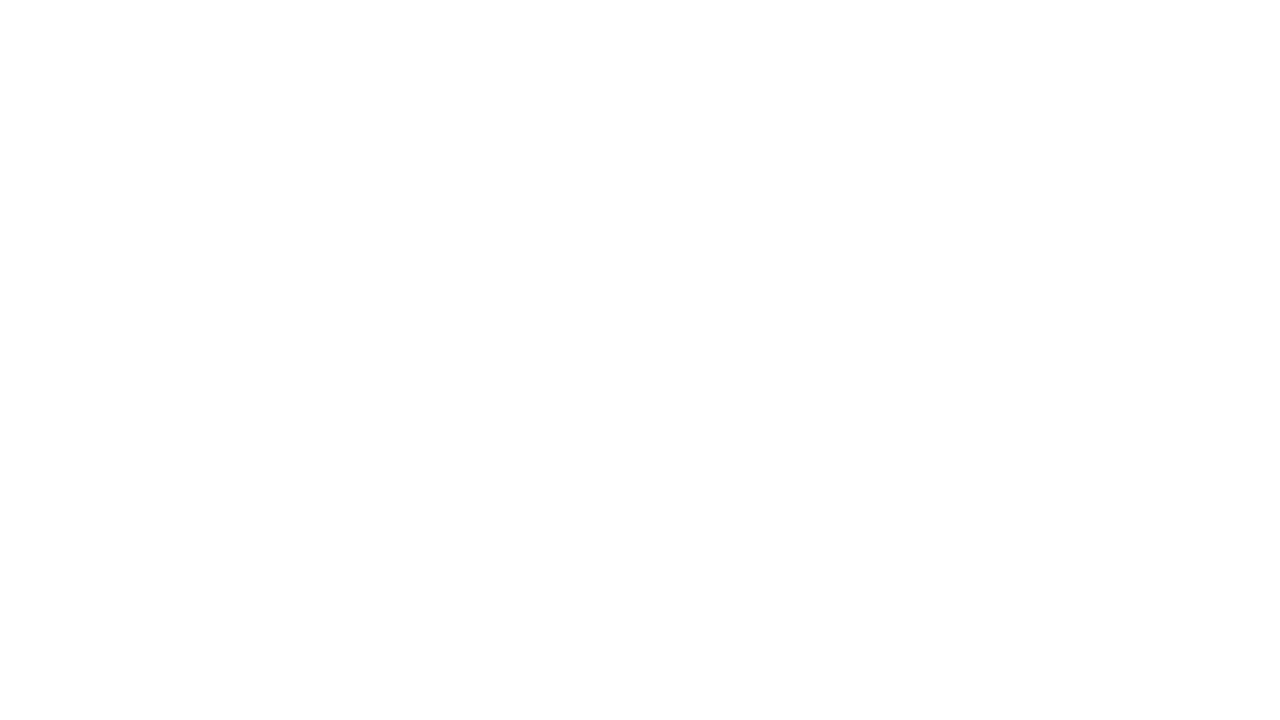

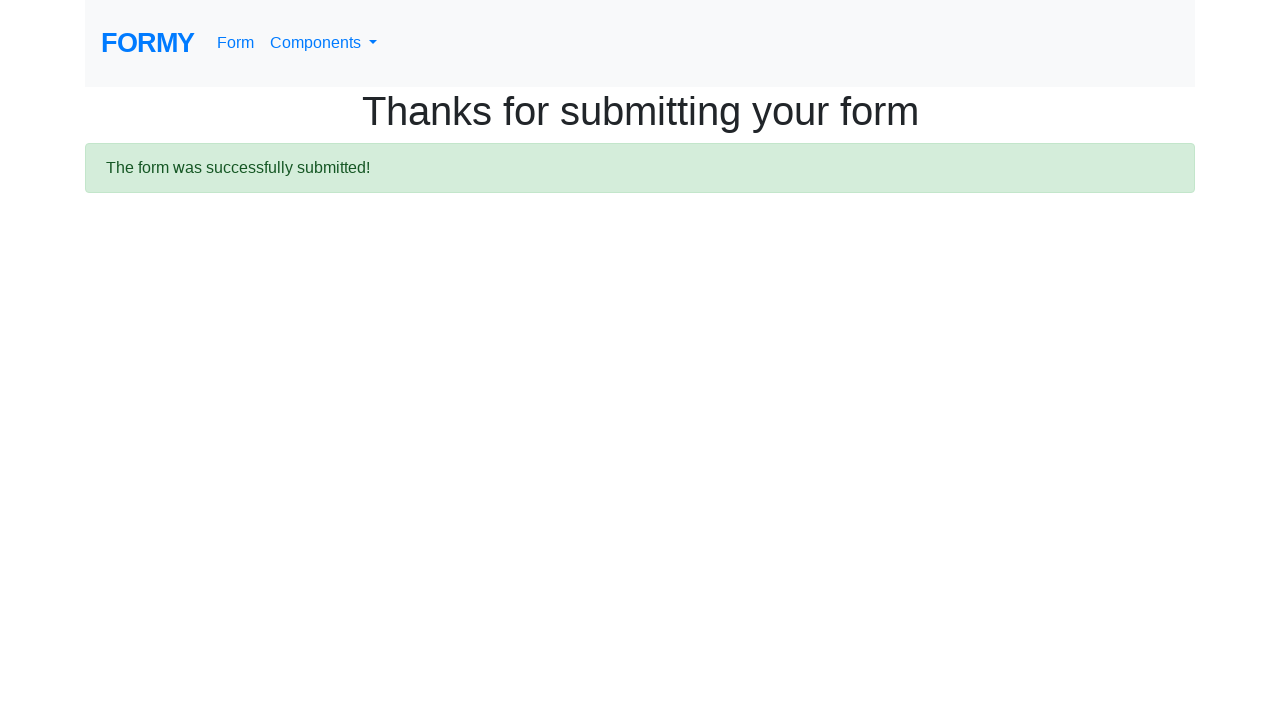